Tests iframe functionality by switching to an iframe containing a TinyMCE editor, clearing existing text, typing "Hello World", verifying the text was entered, then switching back to the parent frame to verify the page header is displayed.

Starting URL: https://practice.cydeo.com/iframe

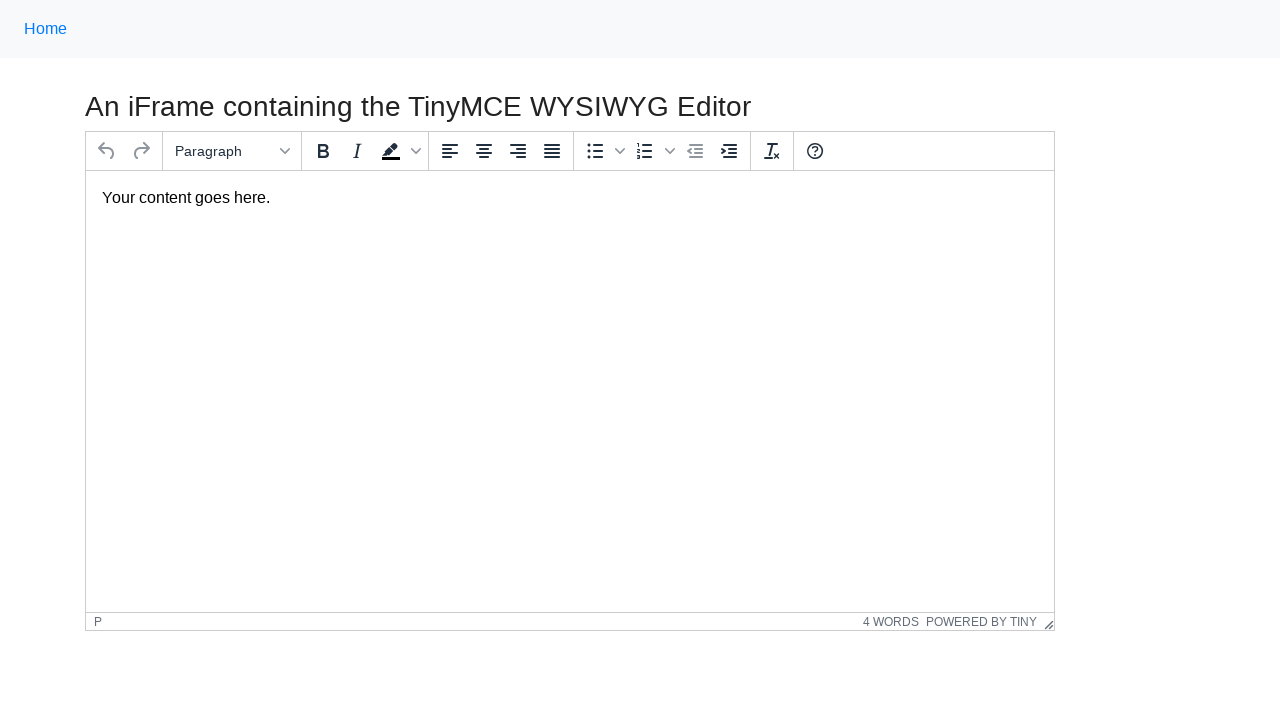

Located TinyMCE iframe element
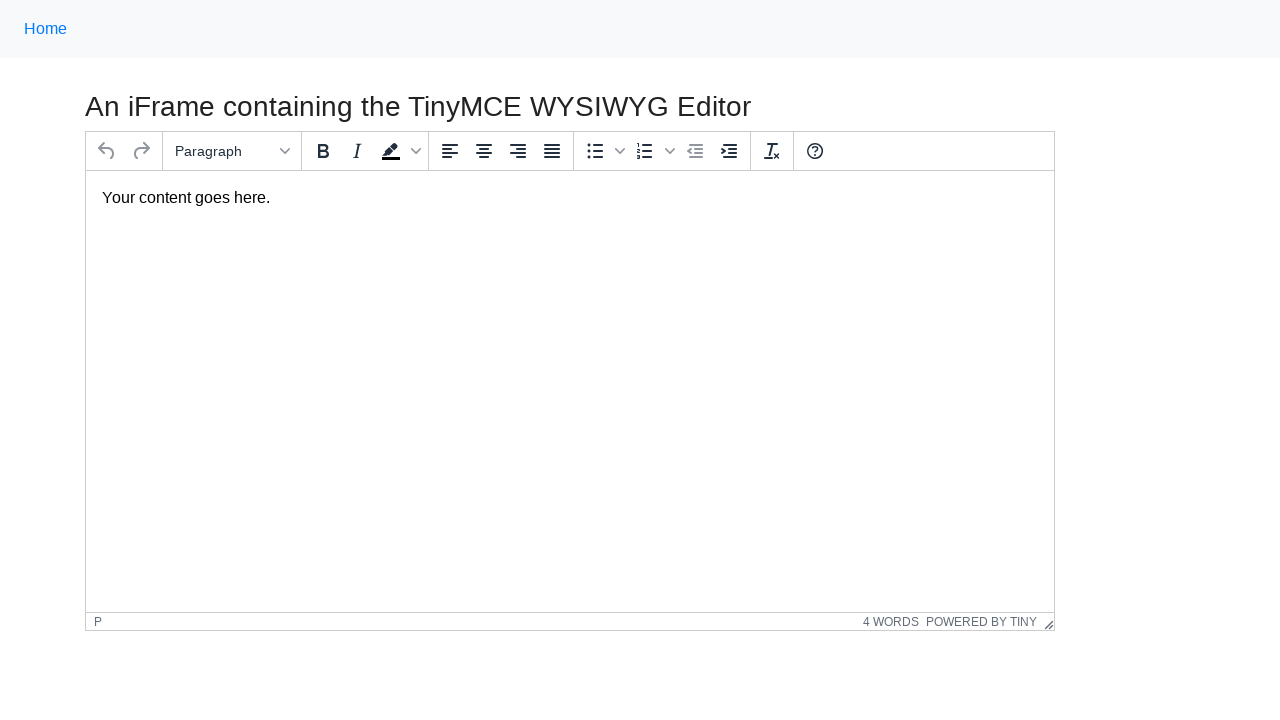

Located comment body element within iframe
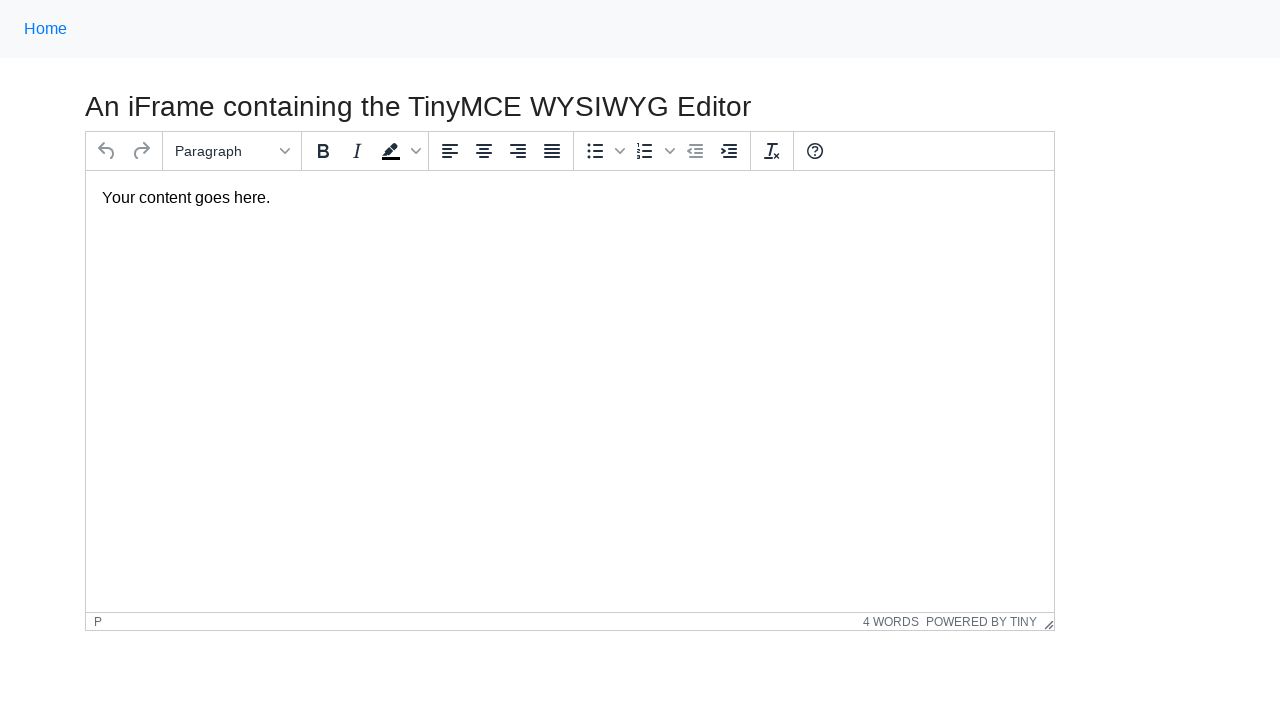

Cleared existing text from comment body on #mce_0_ifr >> internal:control=enter-frame >> #tinymce
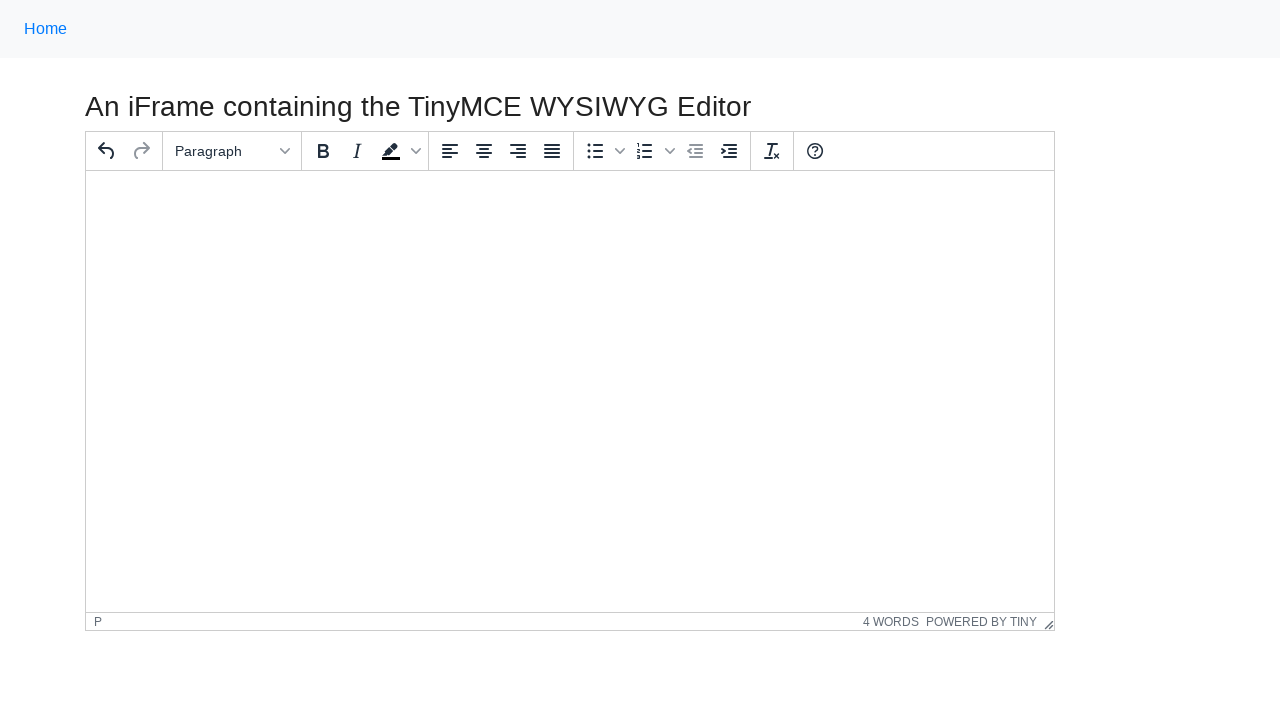

Typed 'Hello World' into comment body on #mce_0_ifr >> internal:control=enter-frame >> #tinymce
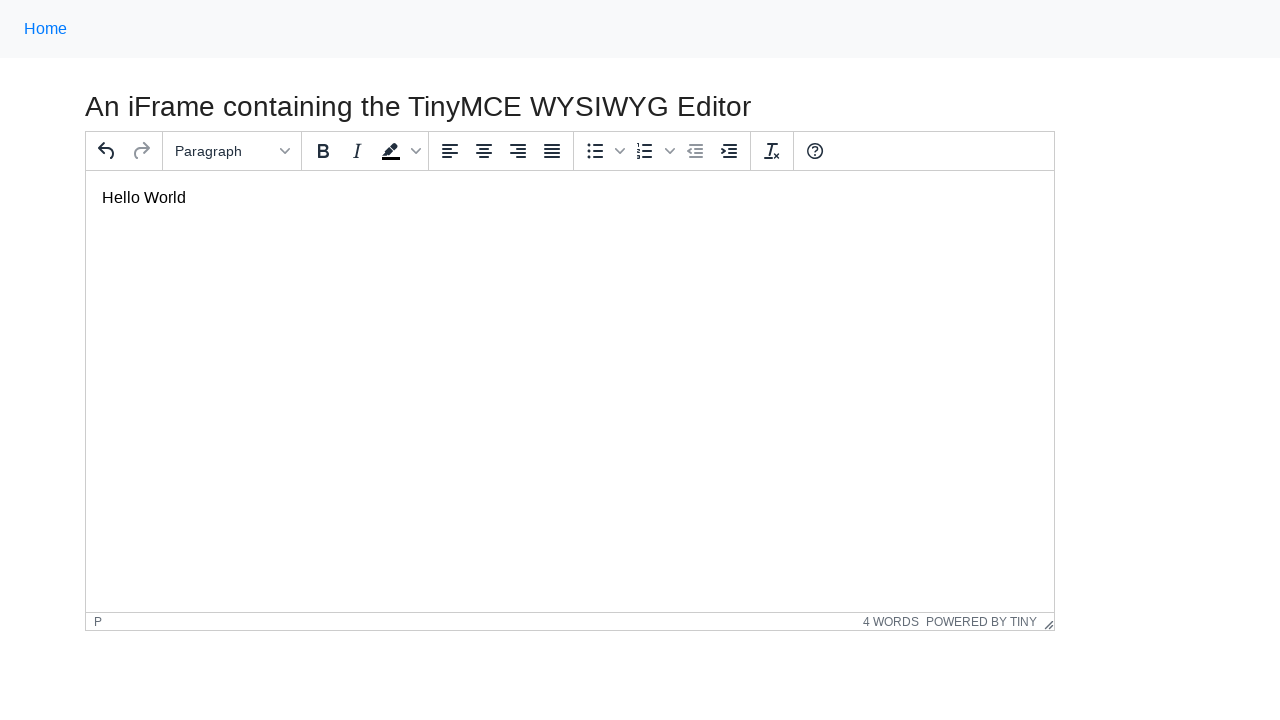

Verified 'Hello World' text was entered correctly in comment body
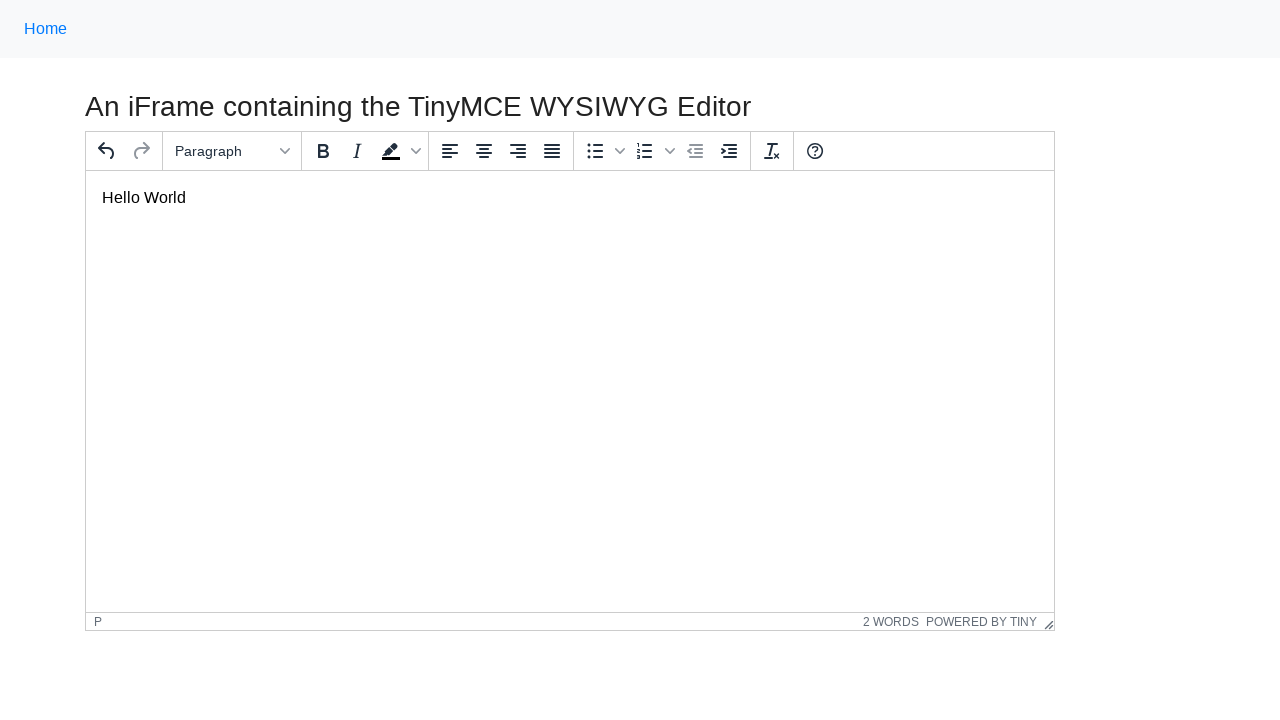

Located header element on main page
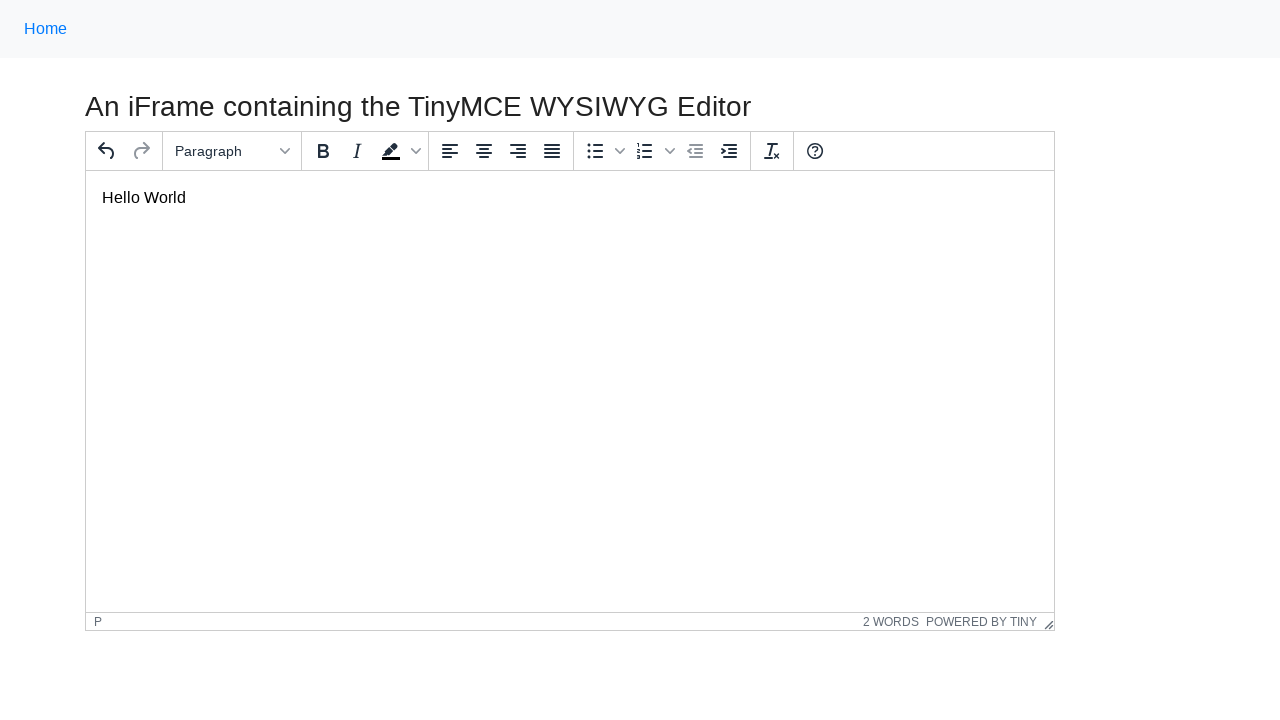

Verified header is visible on main page
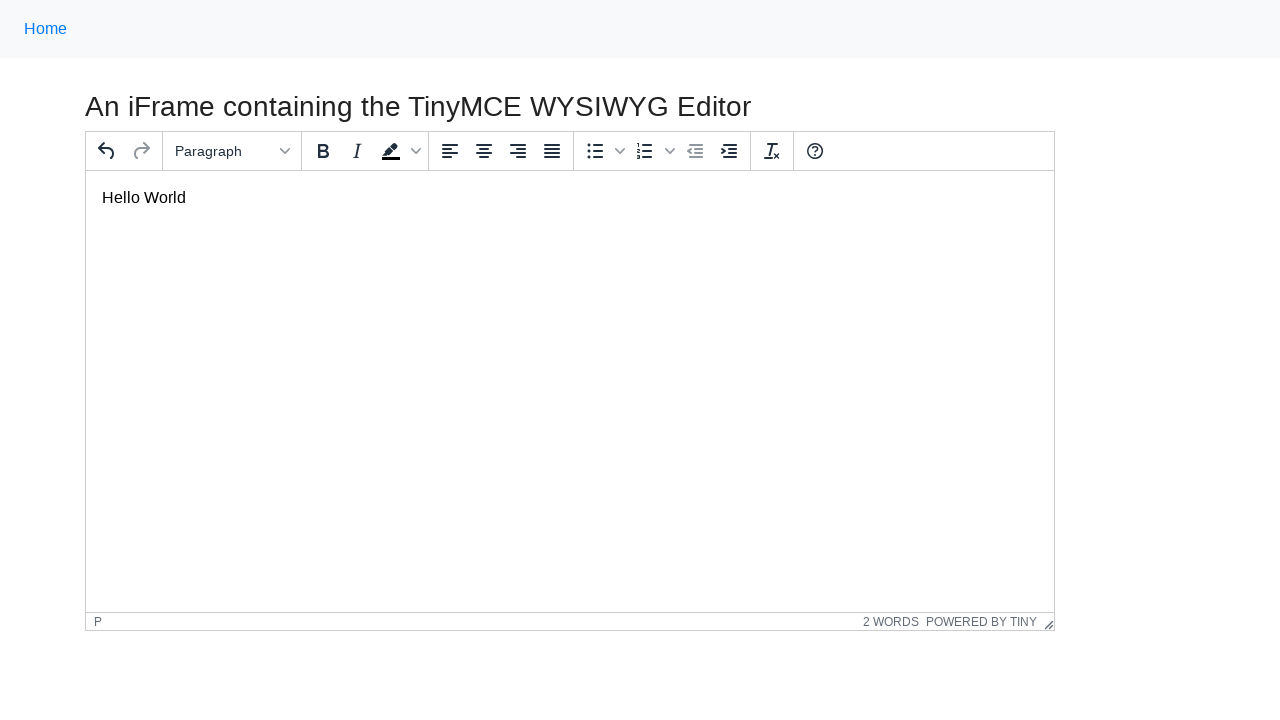

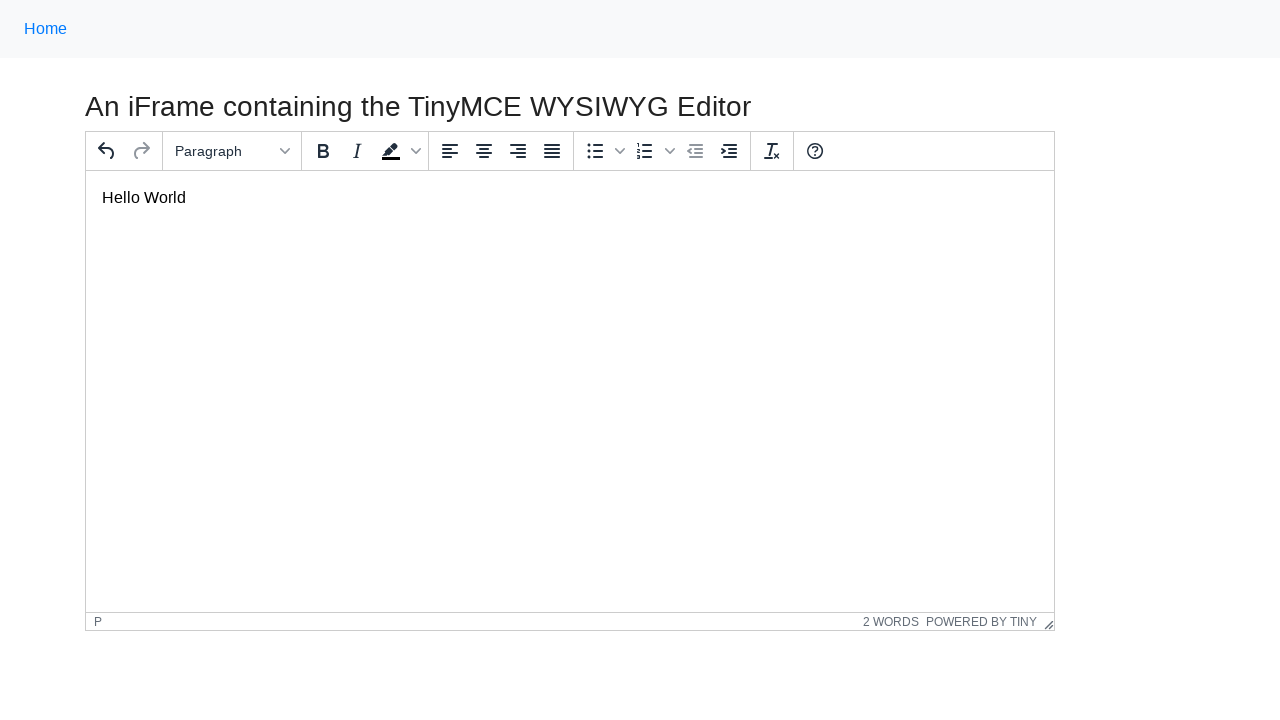